Navigates to a practice page, clicks on the login link, waits for the email field to be visible, and enters text into it

Starting URL: https://courses.letskodeit.com/practice

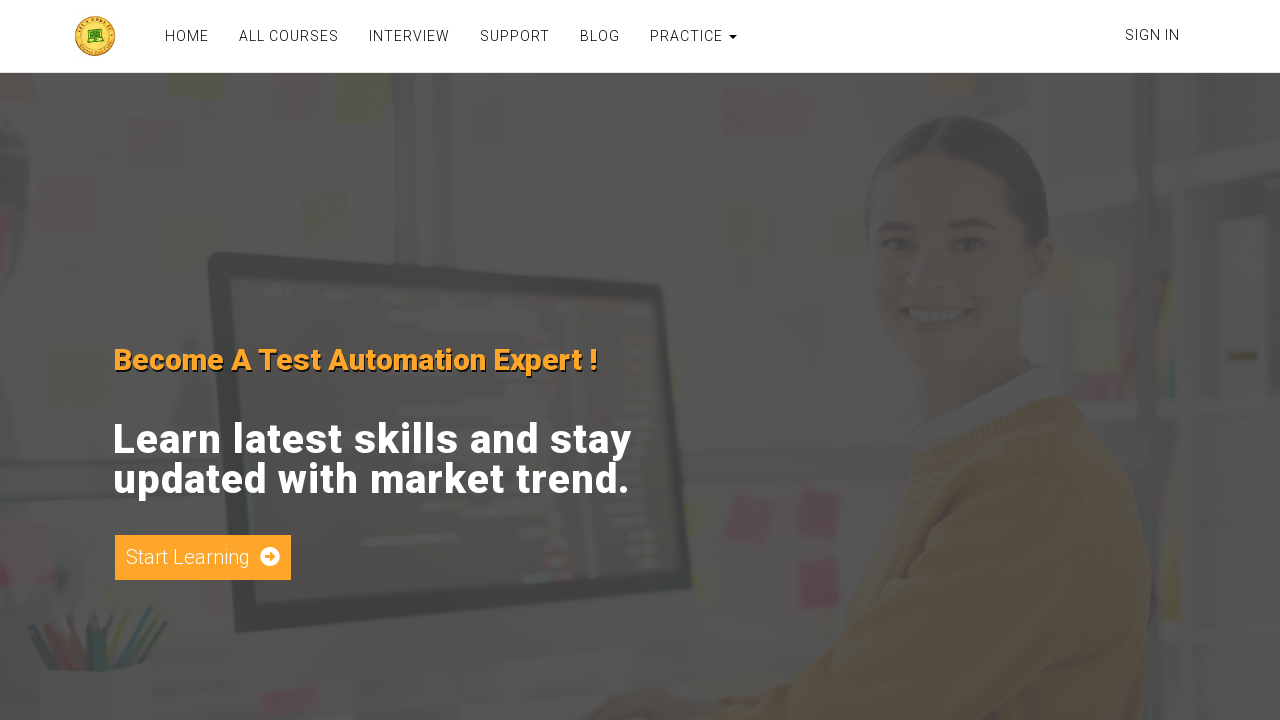

Navigated to practice page
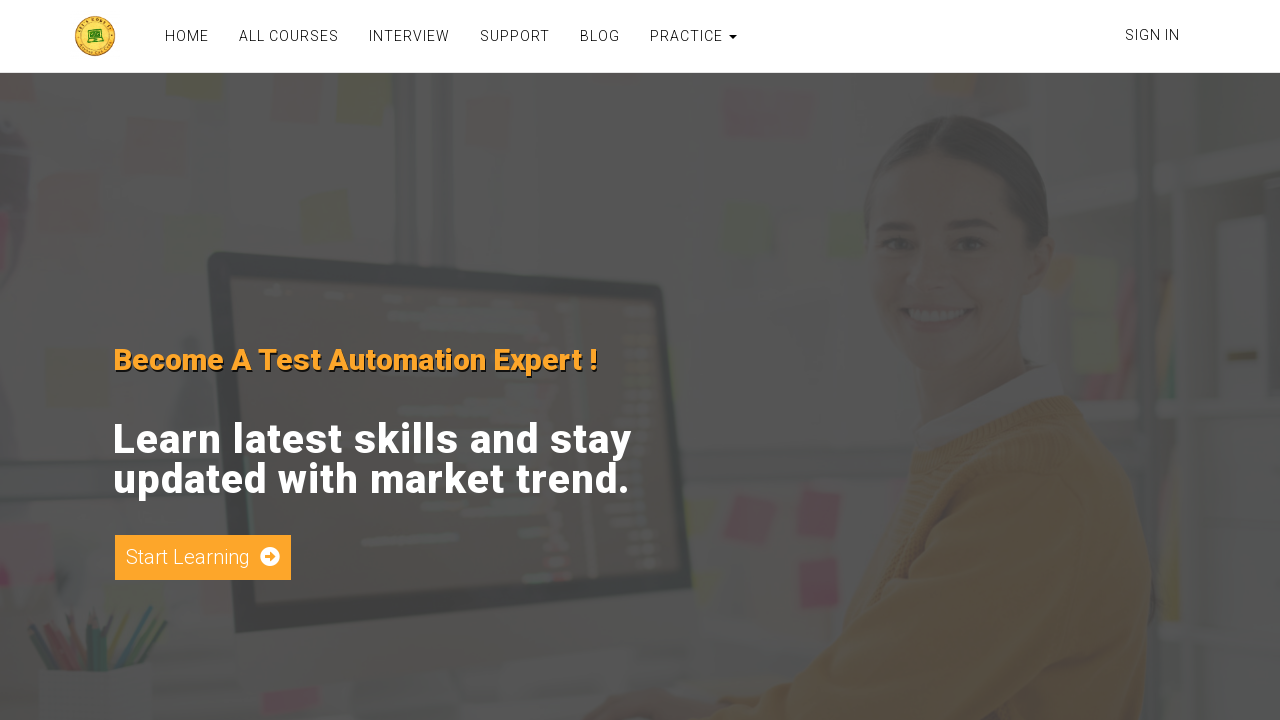

Clicked on the login link at (1152, 35) on xpath=//div[@id='navbar-inverse-collapse']/div//a[@href='/login']
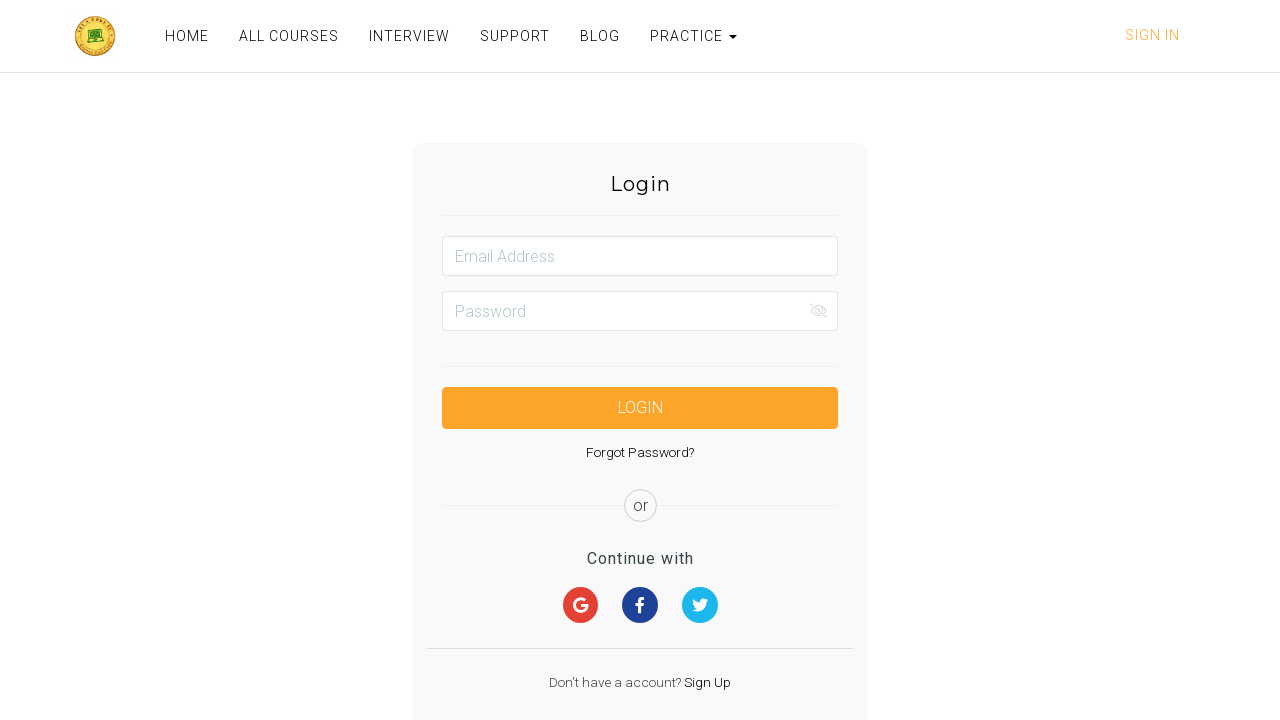

Email field is now visible
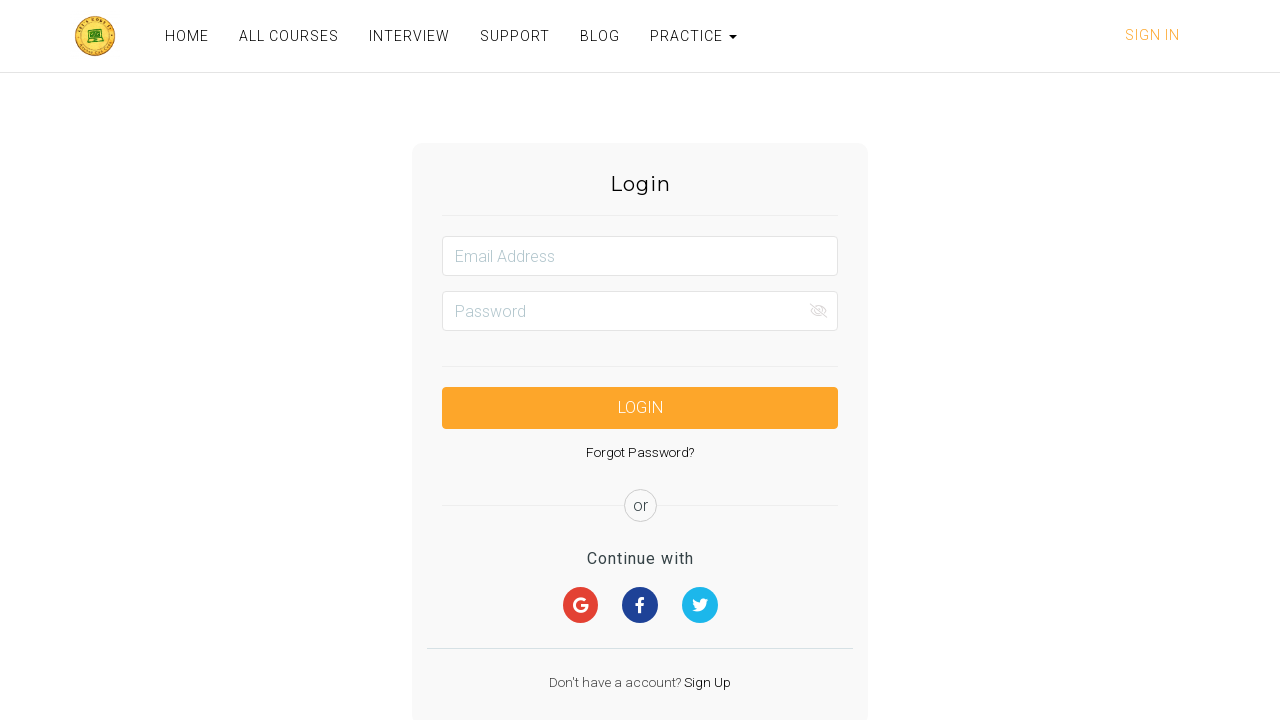

Entered 'test' into the email field on #email
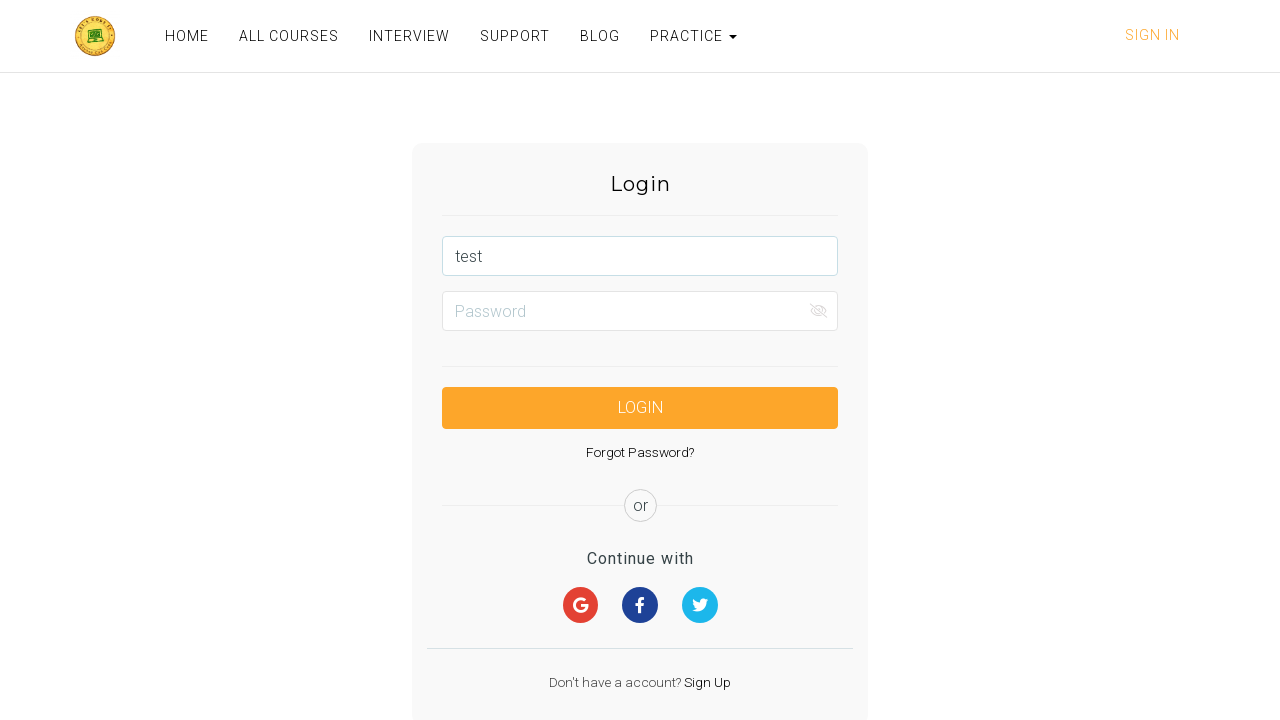

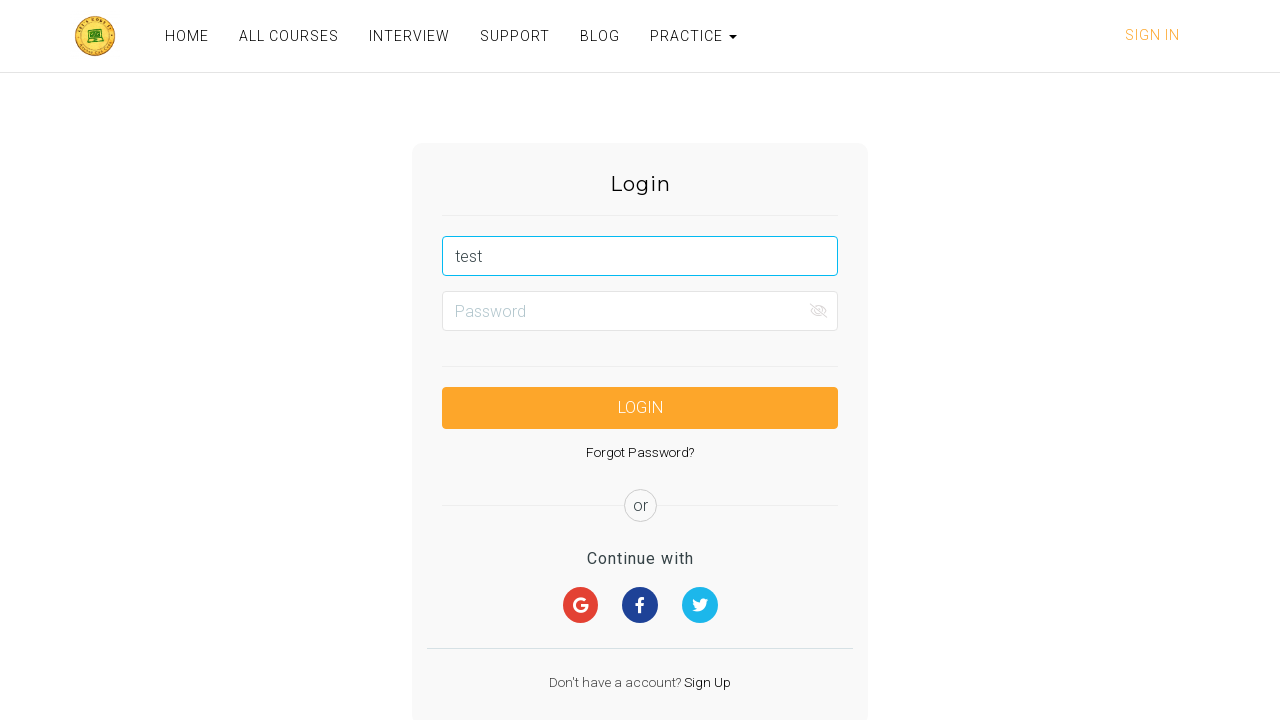